Tests radio button selection by clicking different gender options

Starting URL: http://demo.automationtesting.in/Register.html

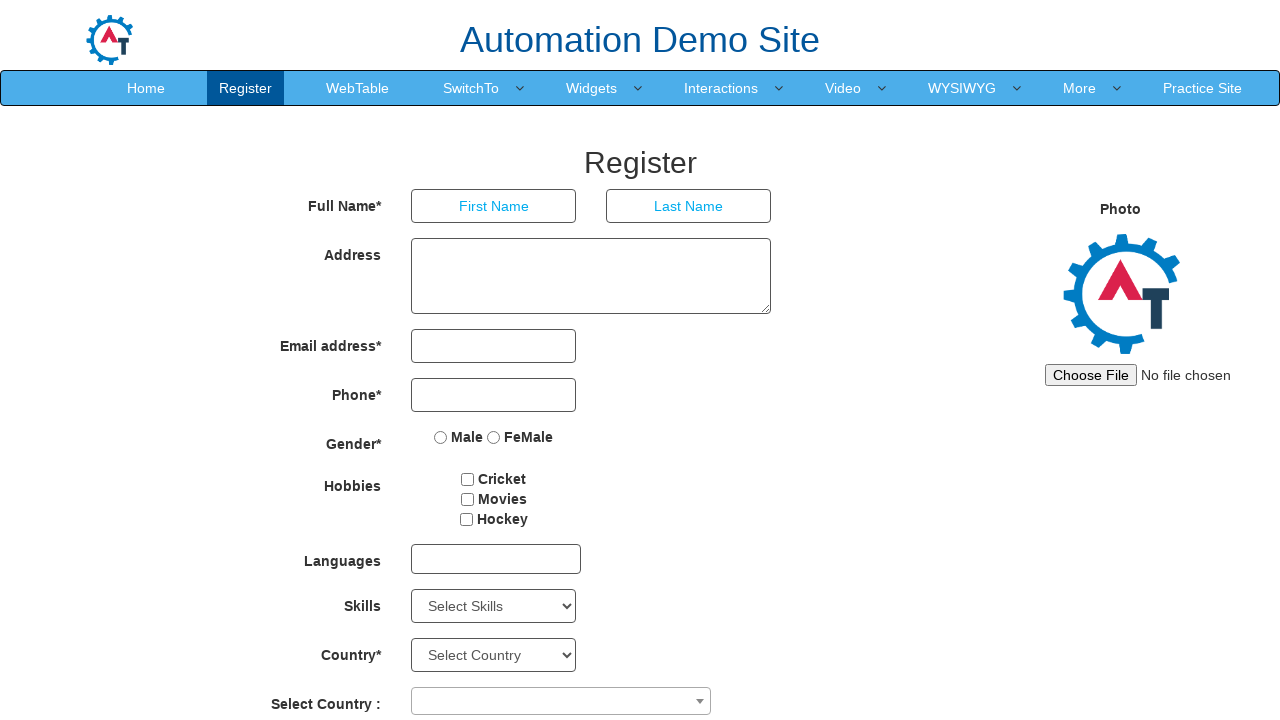

Clicked Male radio button at (441, 437) on input[type='radio'][value='Male']
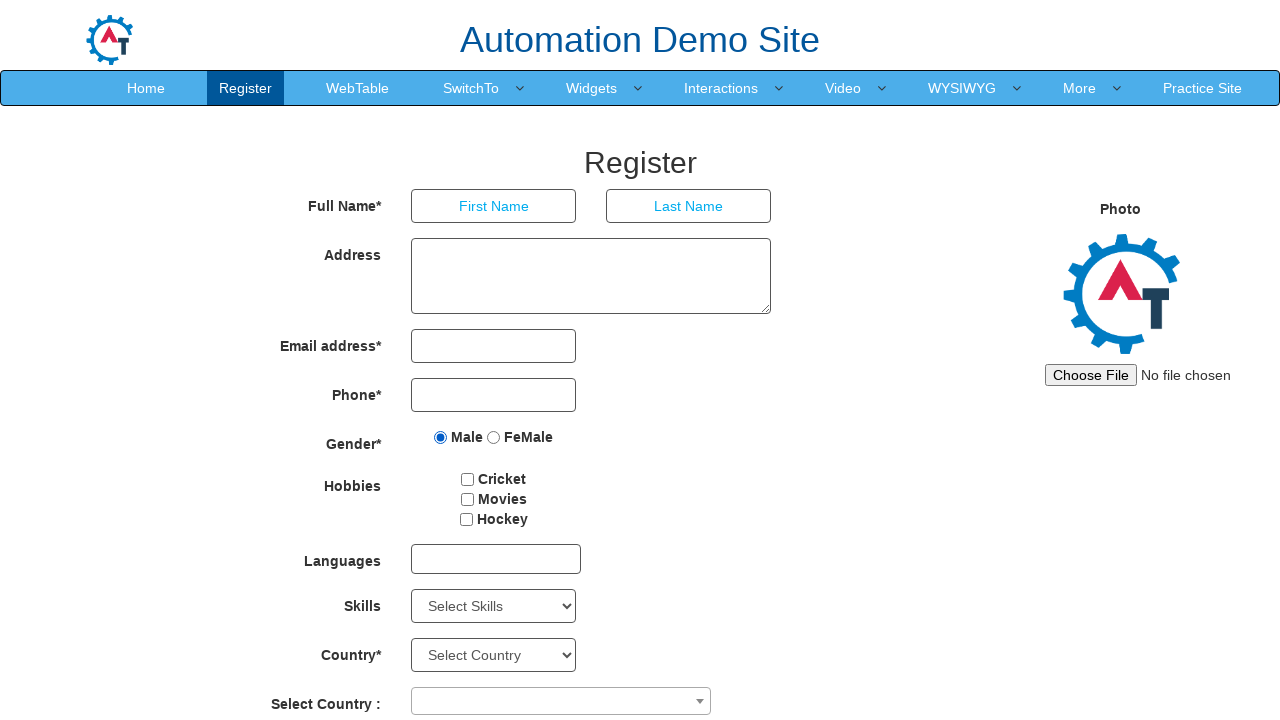

Clicked Female radio button at (494, 437) on input[type='radio'][value='FeMale']
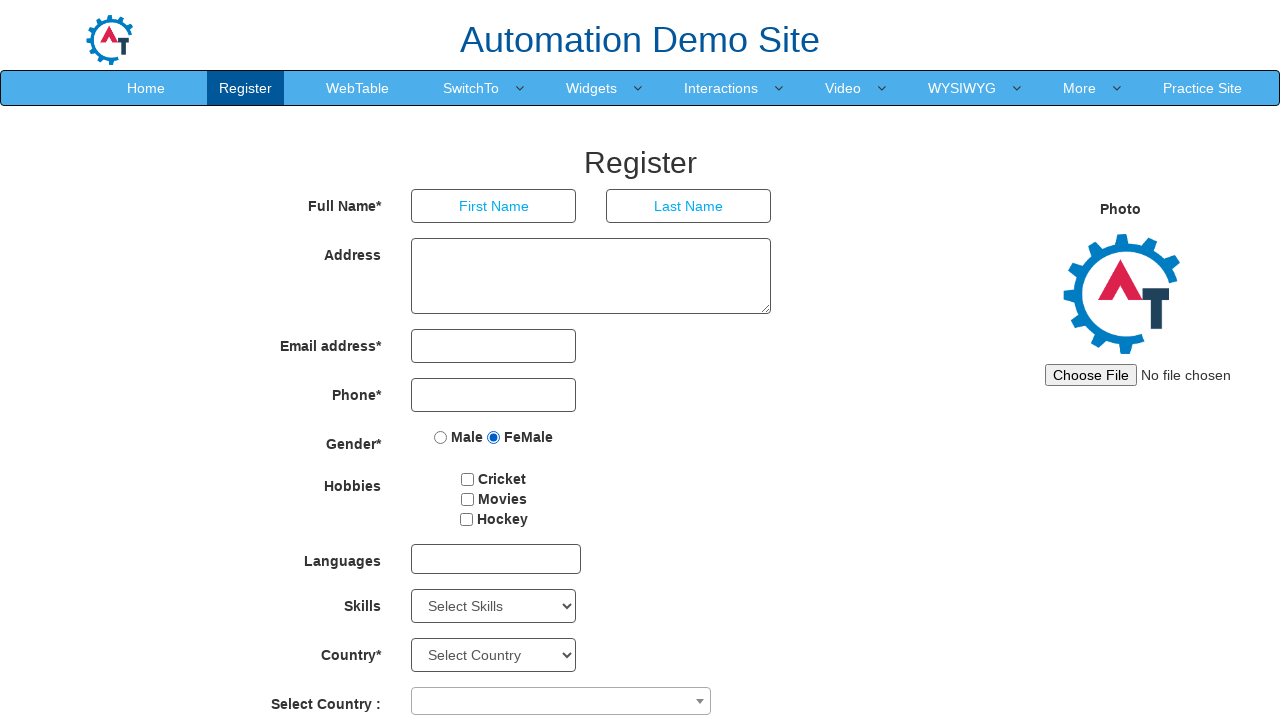

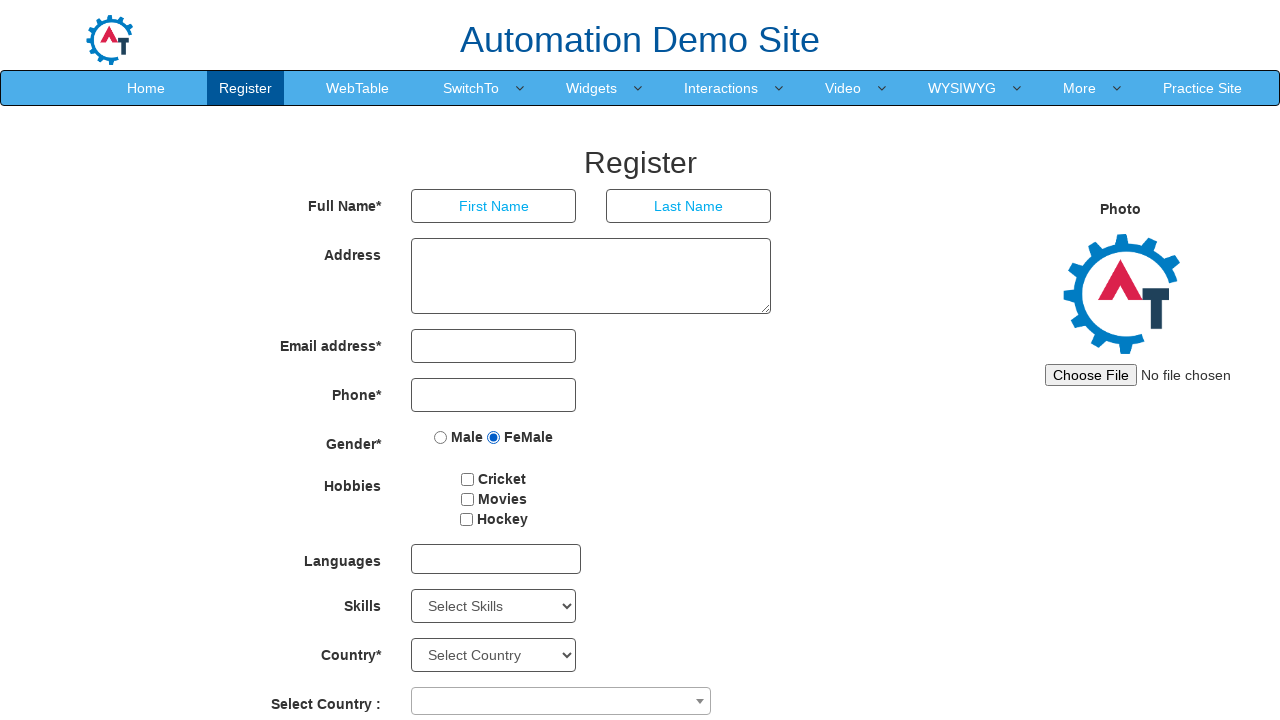